Tests checkbox functionality by verifying default states, clicking both checkboxes to toggle their states, and confirming the state changes.

Starting URL: https://practice.cydeo.com/checkboxes

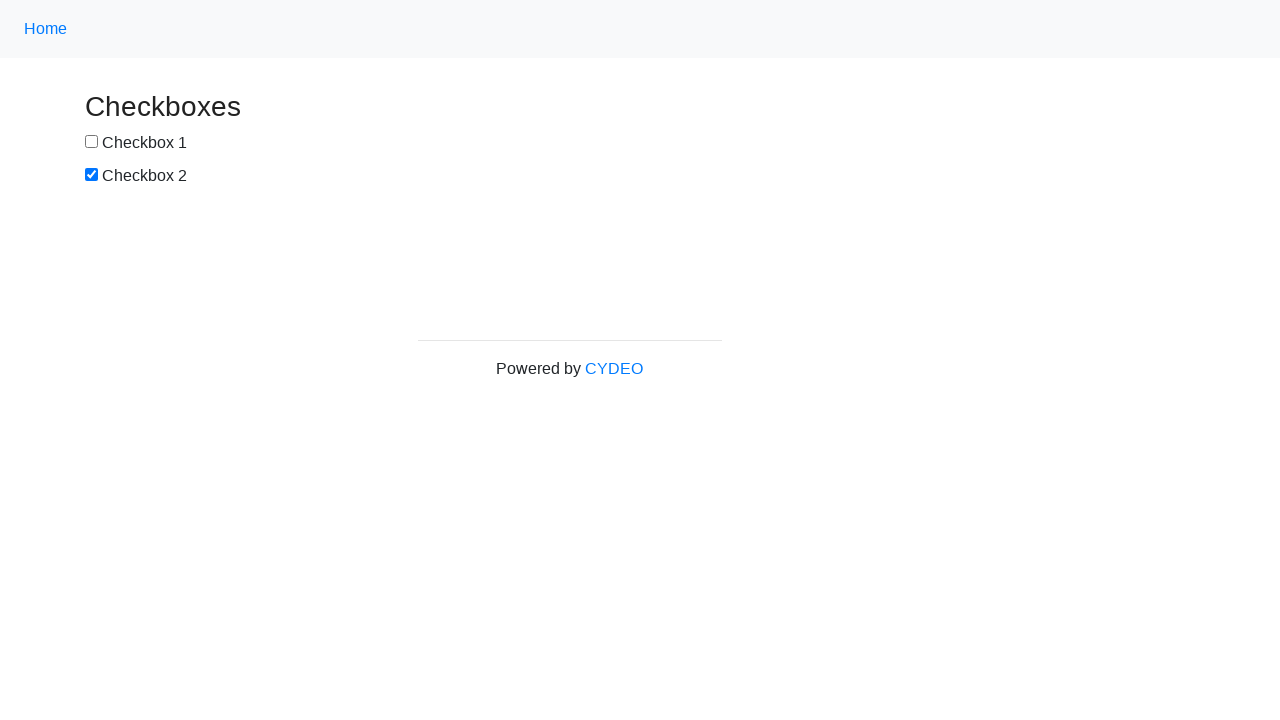

Located checkbox1 element
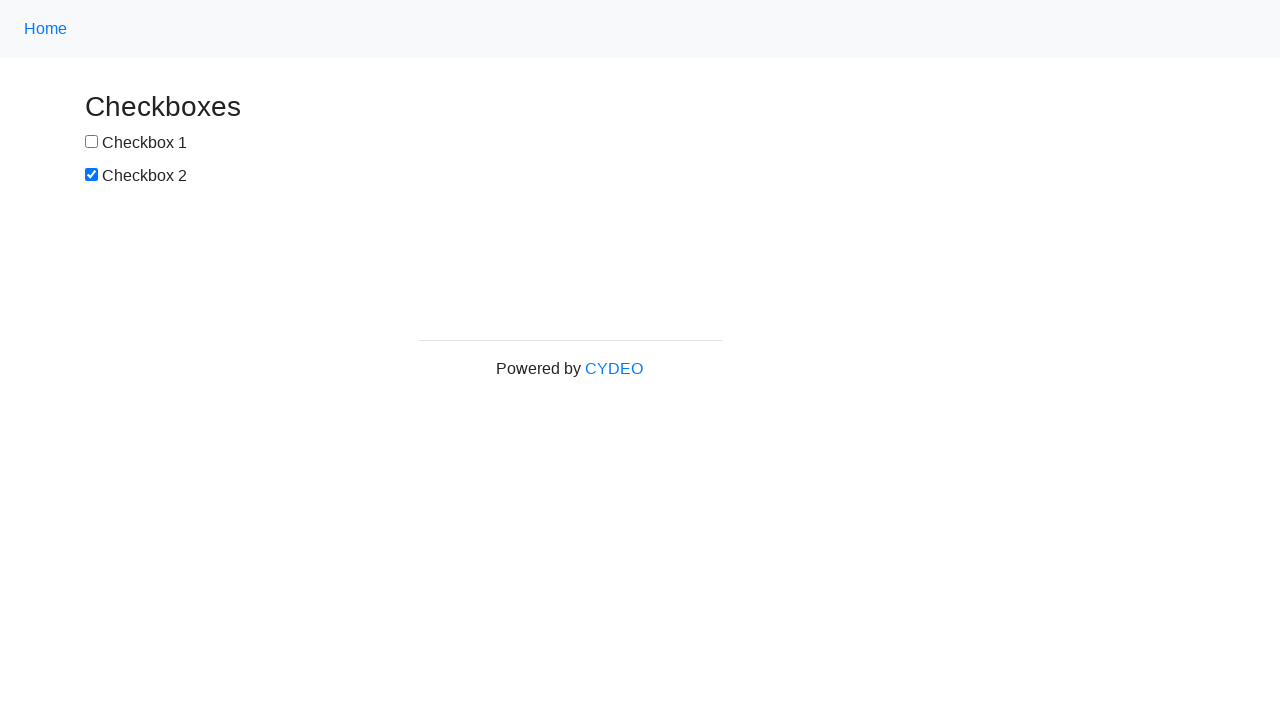

Located checkbox2 element
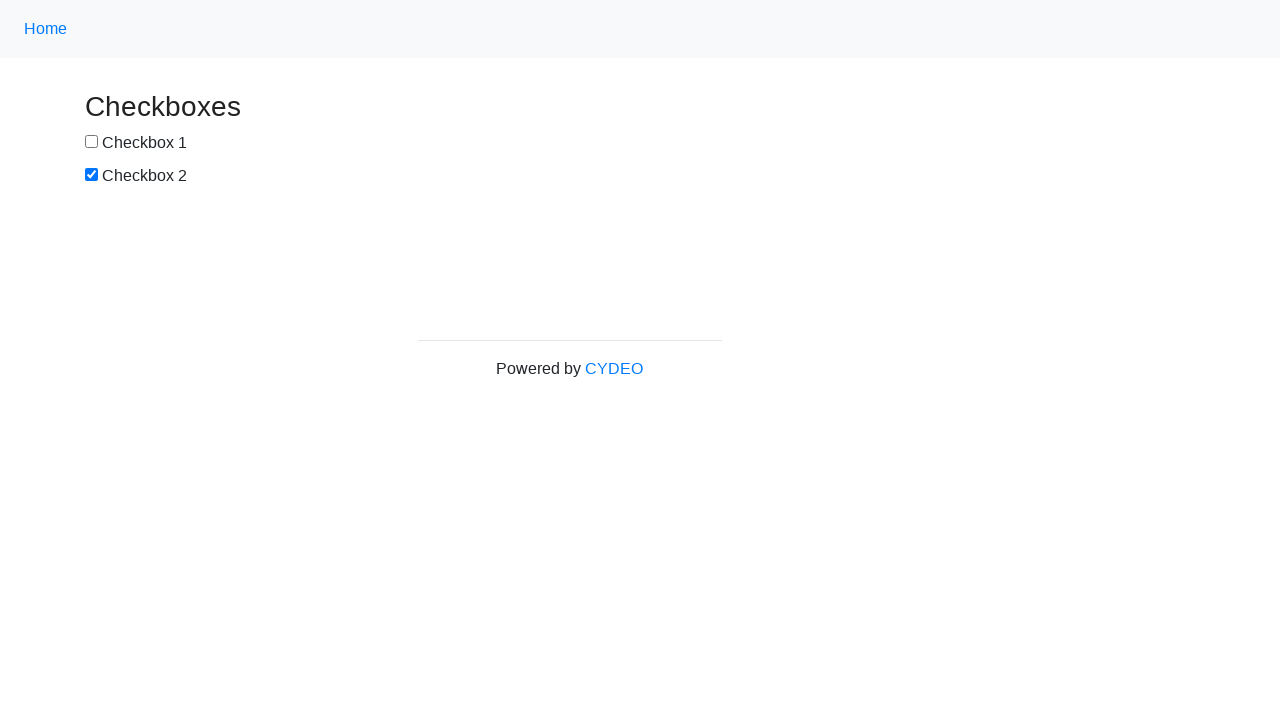

Verified checkbox1 is not selected by default
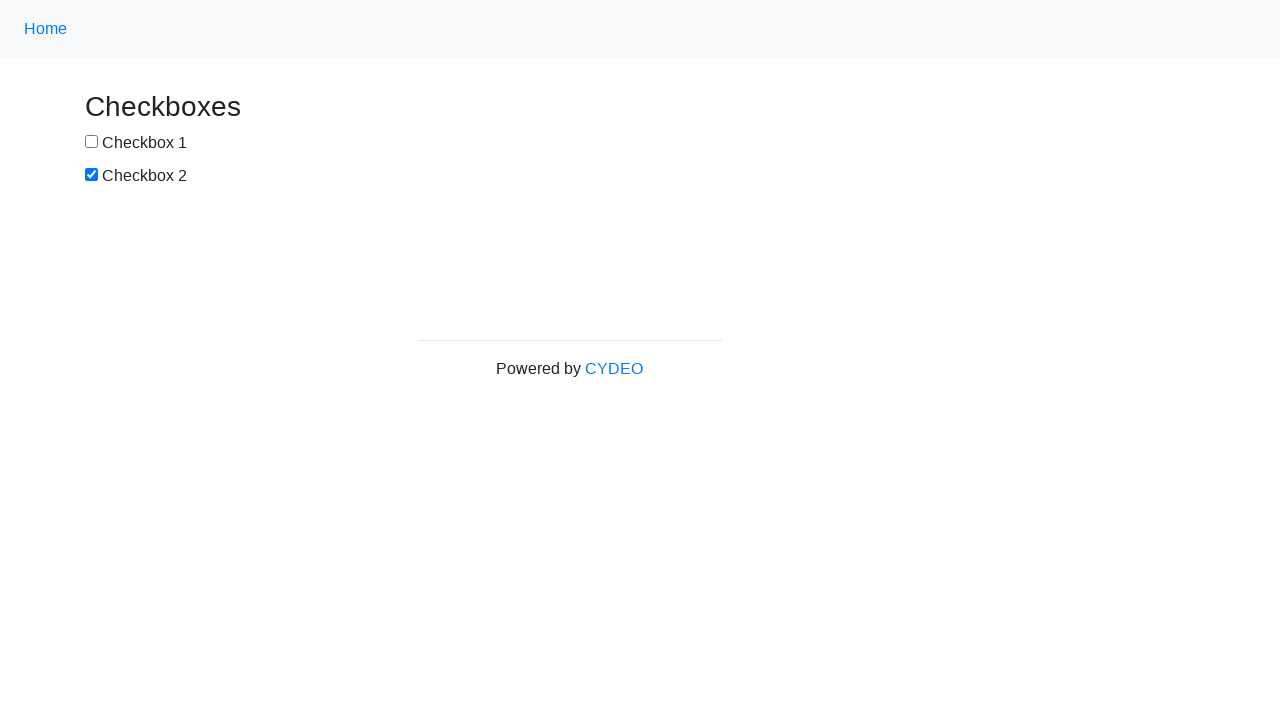

Verified checkbox2 is selected by default
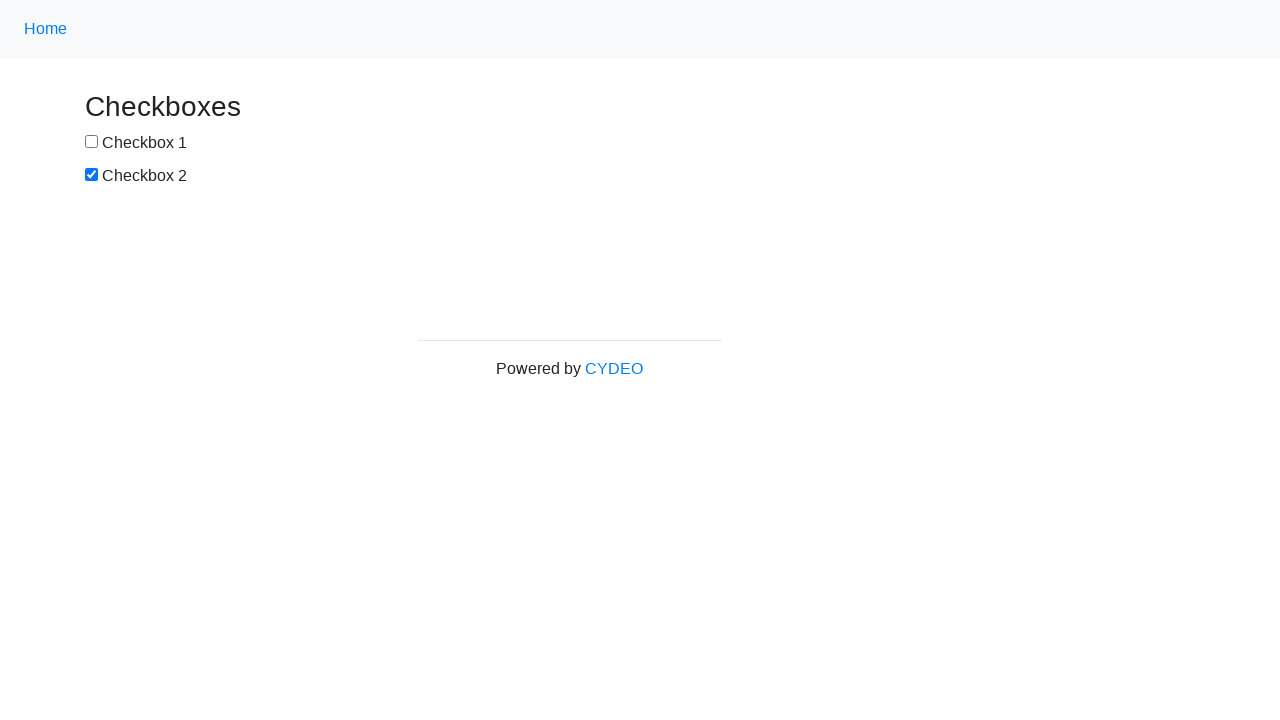

Clicked checkbox1 to select it at (92, 142) on input[name='checkbox1']
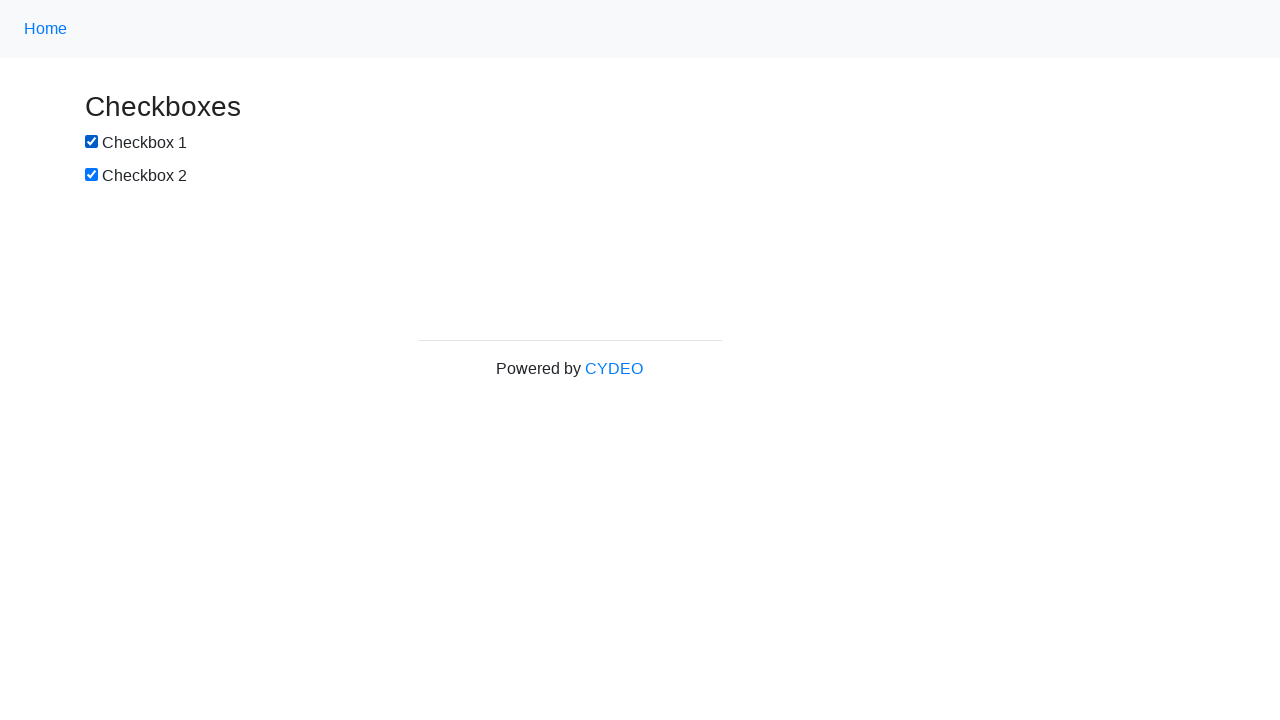

Clicked checkbox2 to deselect it at (92, 175) on input#box2
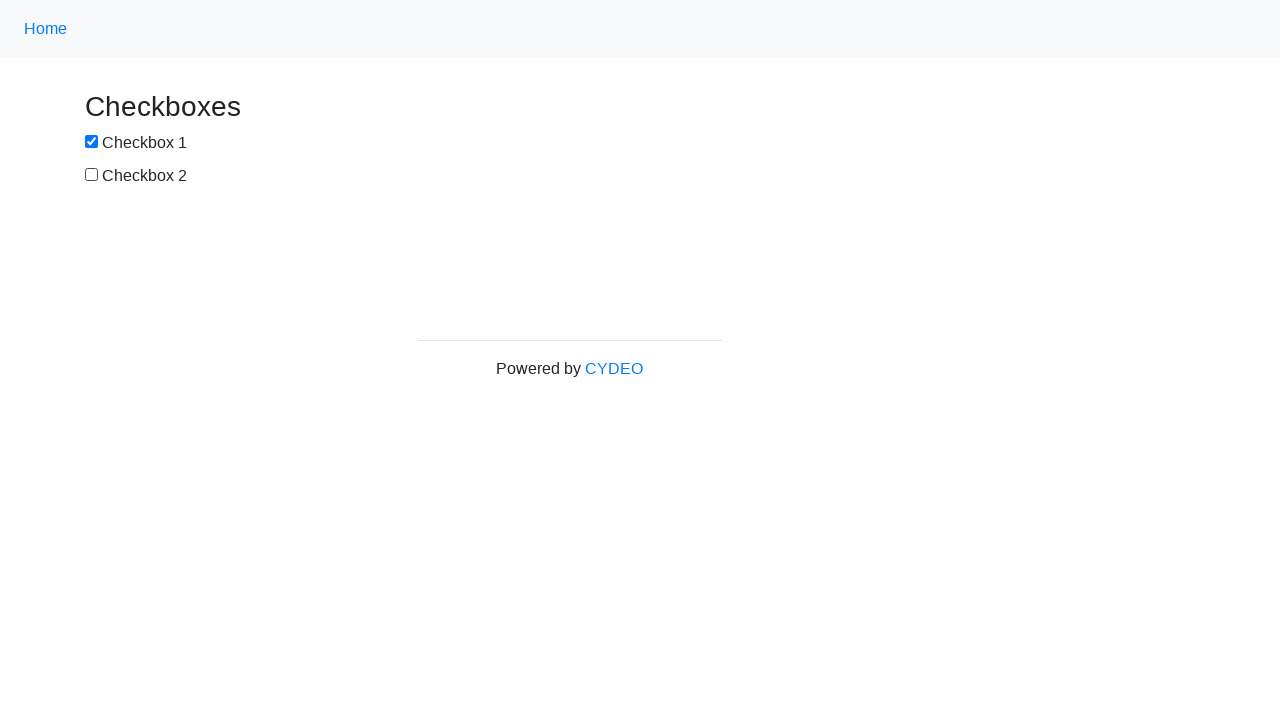

Verified checkbox1 is now selected after clicking
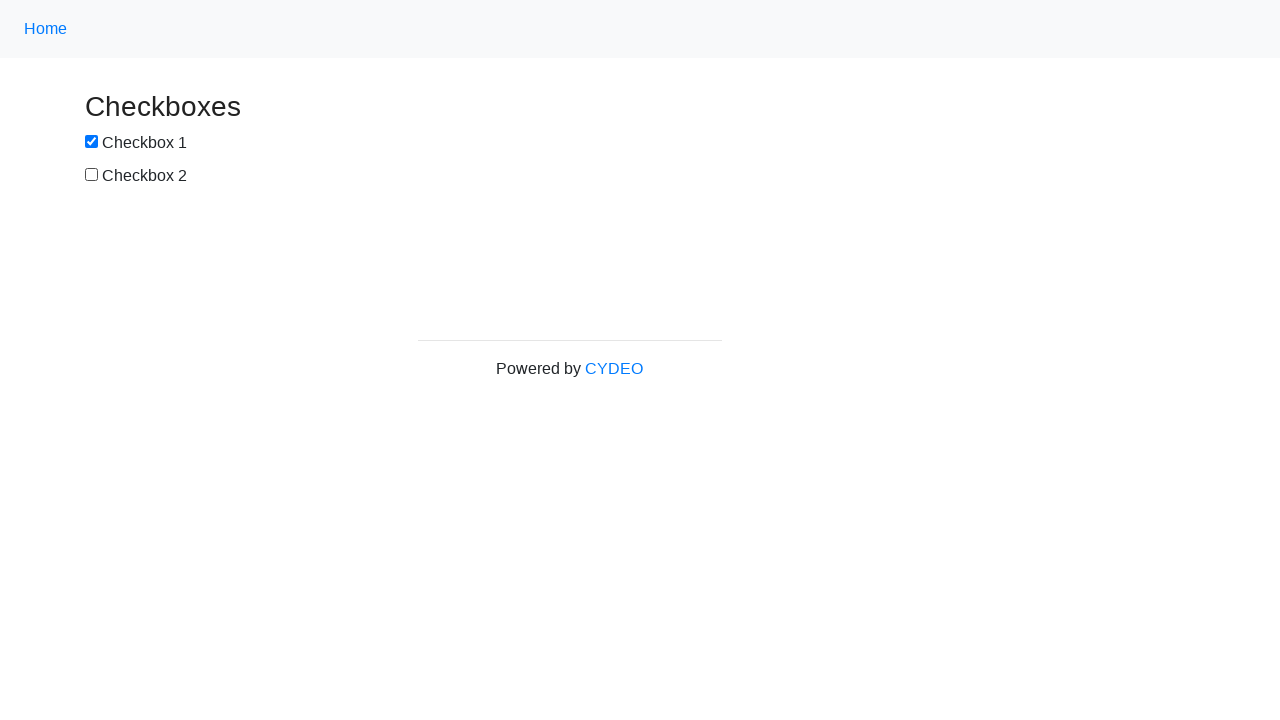

Verified checkbox2 is now deselected after clicking
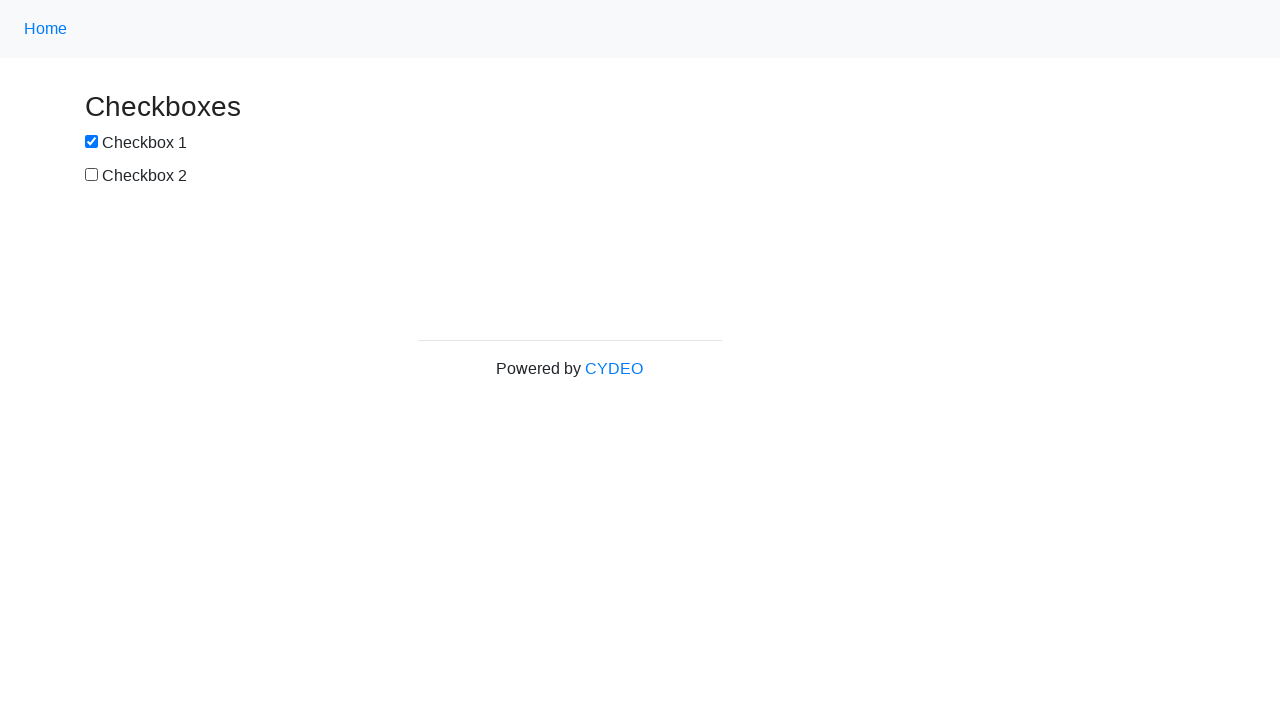

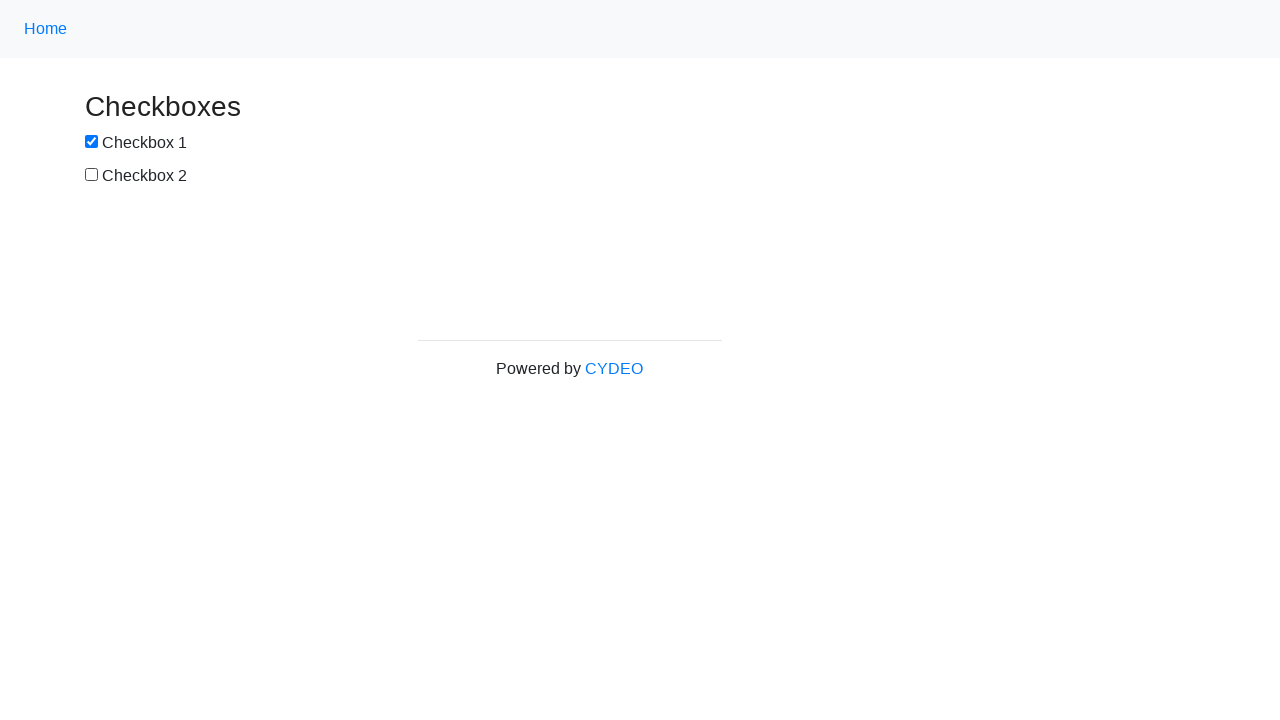